Tests the search functionality on a vegetable shopping practice site by entering a search term and verifying that matching products are displayed

Starting URL: https://rahulshettyacademy.com/seleniumPractise/#/

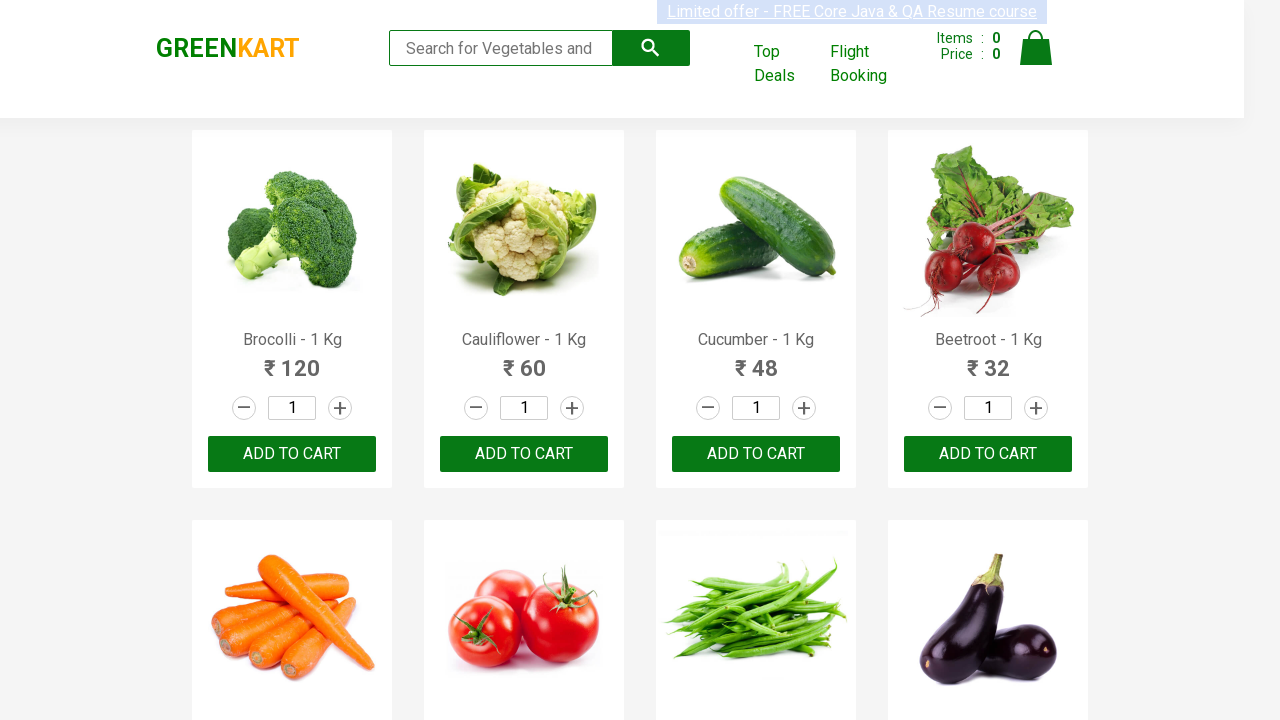

Filled search field with 'Ber' on form.search-form input
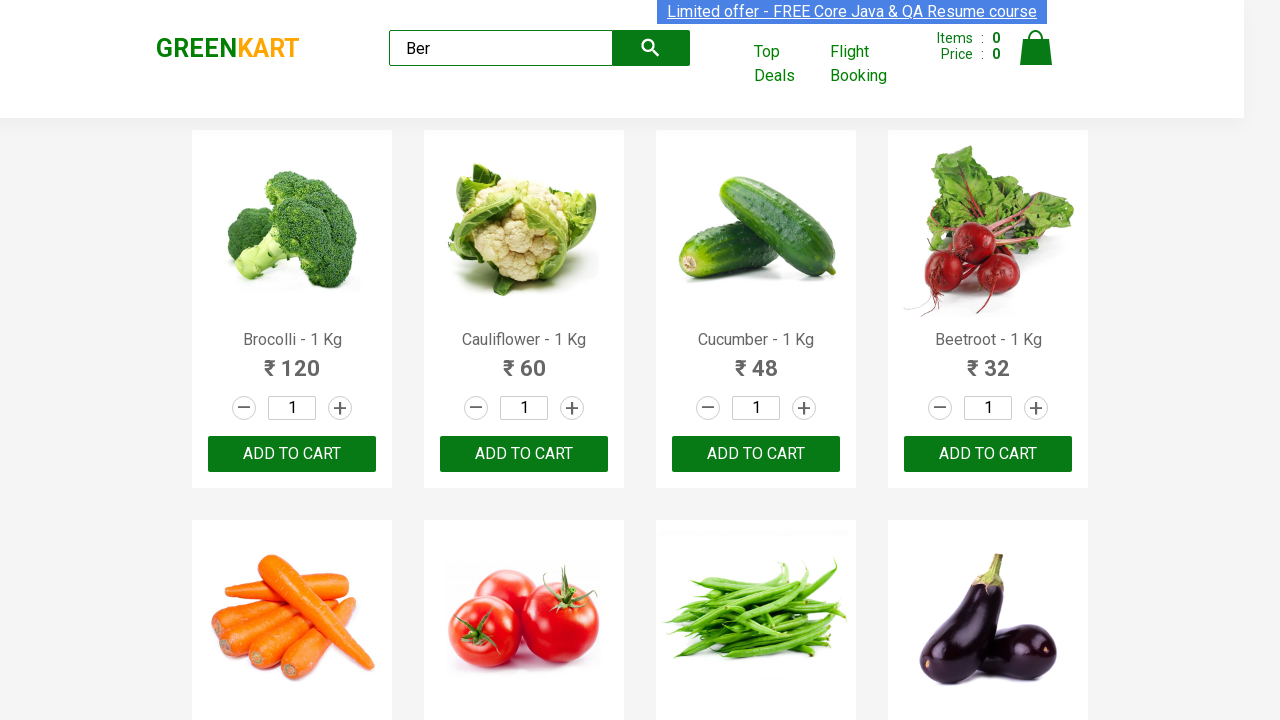

Filtered products loaded after search
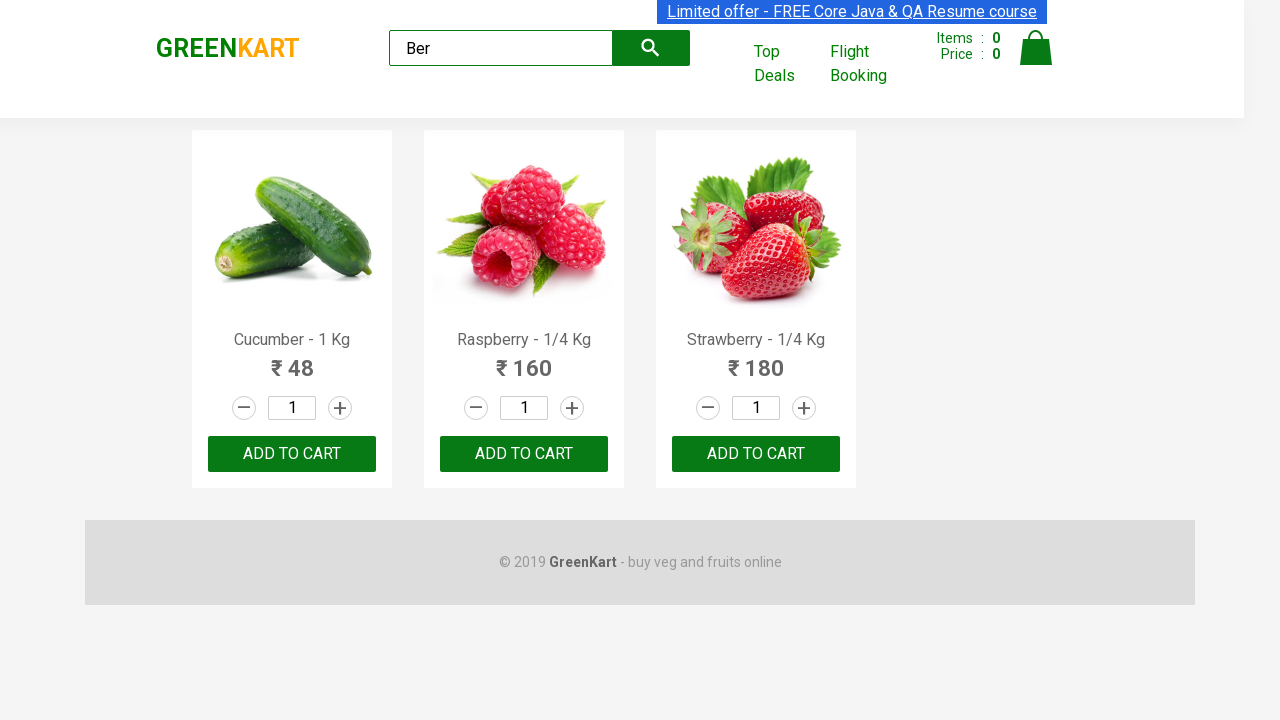

Retrieved all product elements from search results
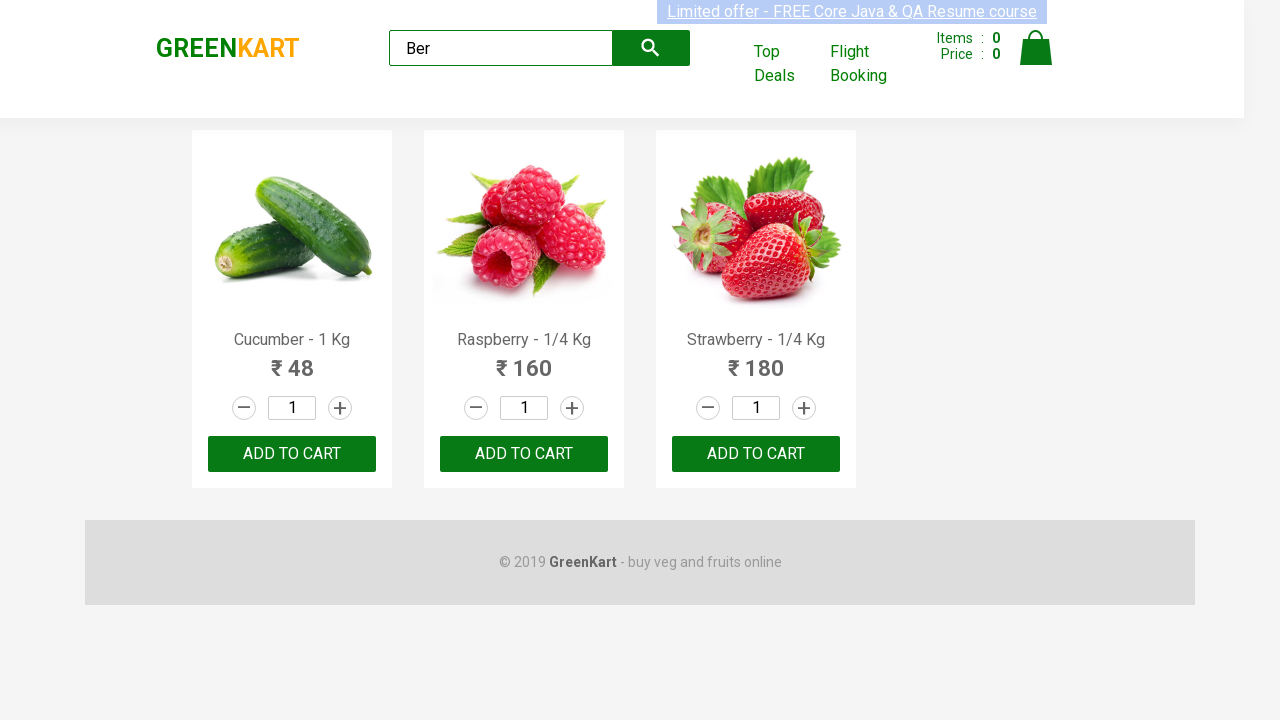

Verified that exactly 3 products match the search term 'Ber'
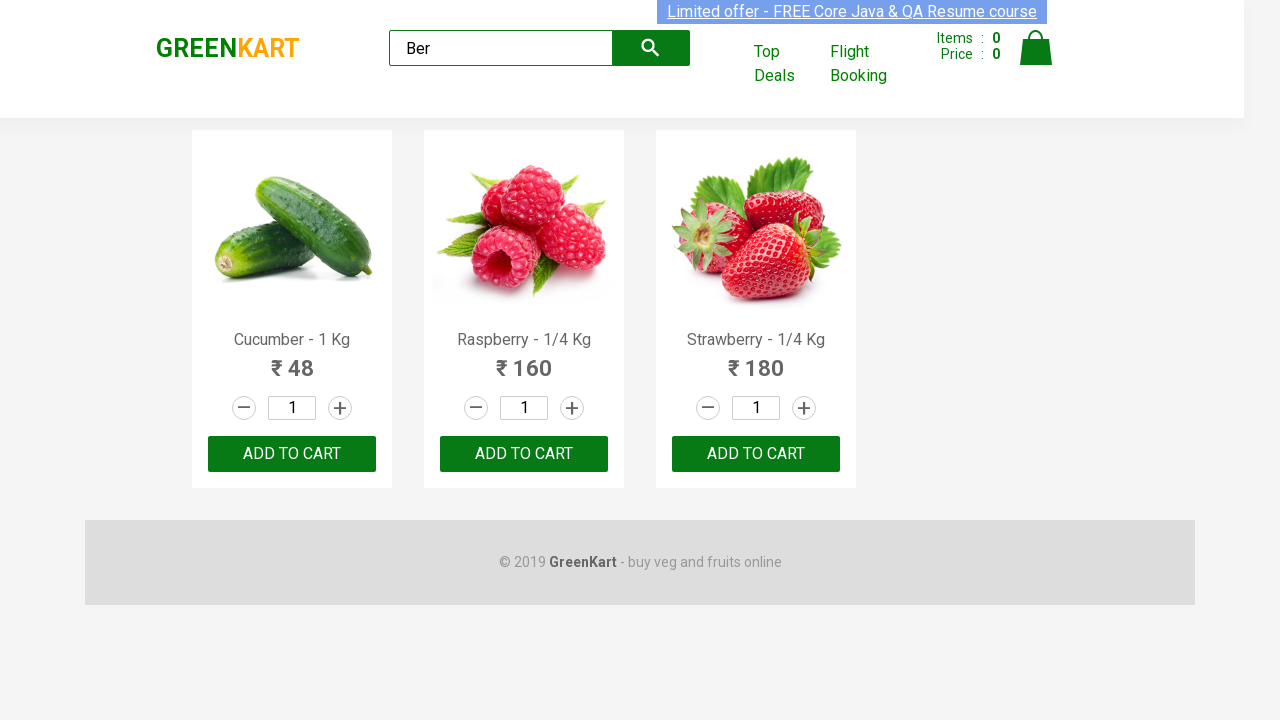

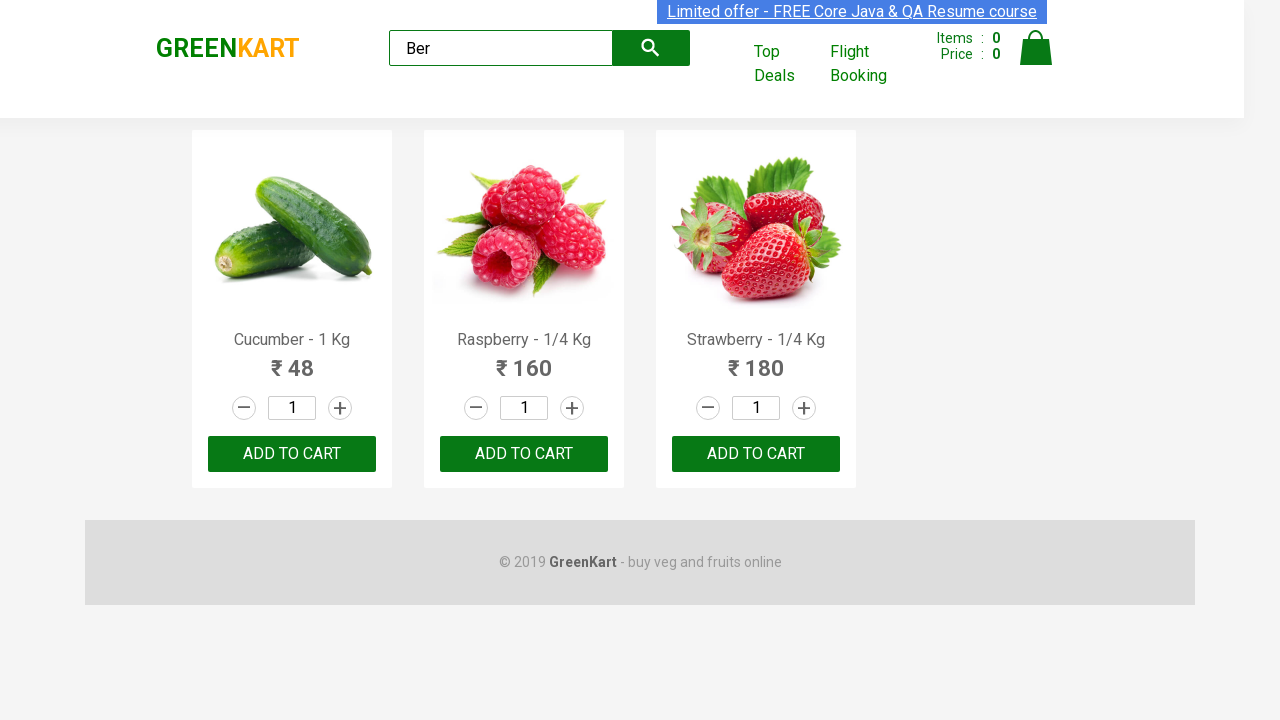